Tests that edits are saved when the input loses focus (blur event)

Starting URL: https://demo.playwright.dev/todomvc

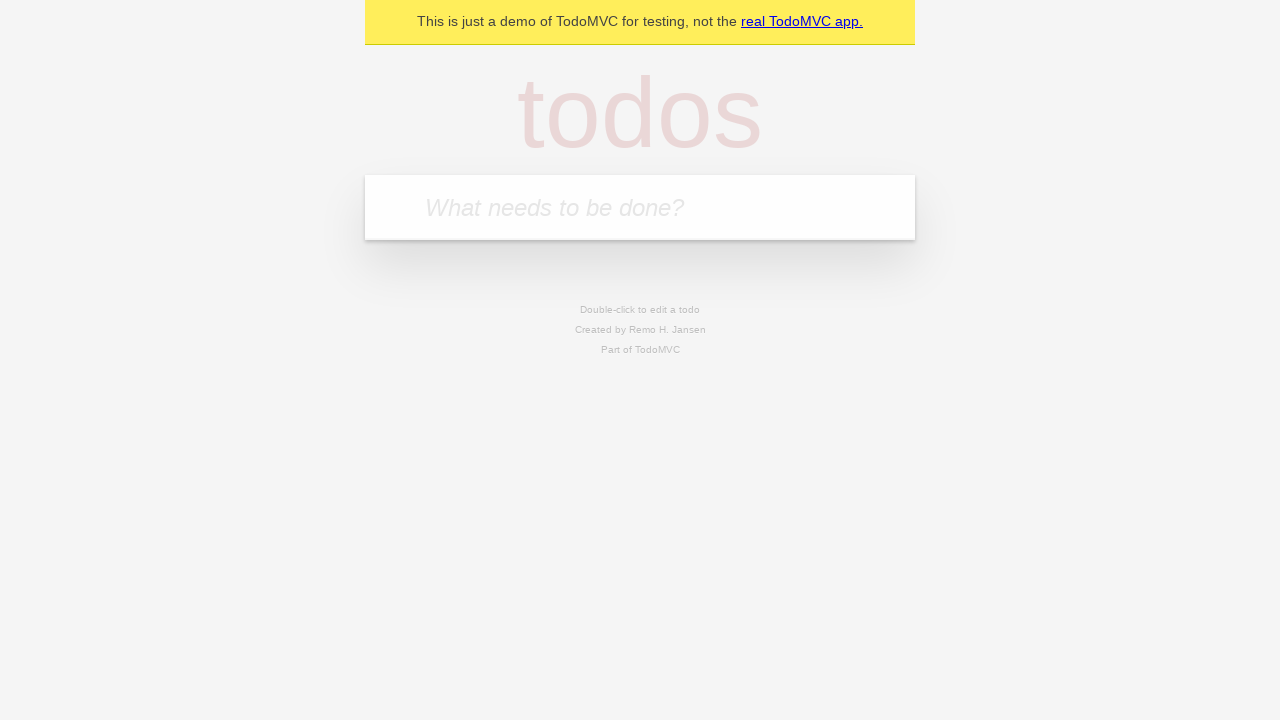

Filled new todo input with 'buy some cheese' on internal:attr=[placeholder="What needs to be done?"i]
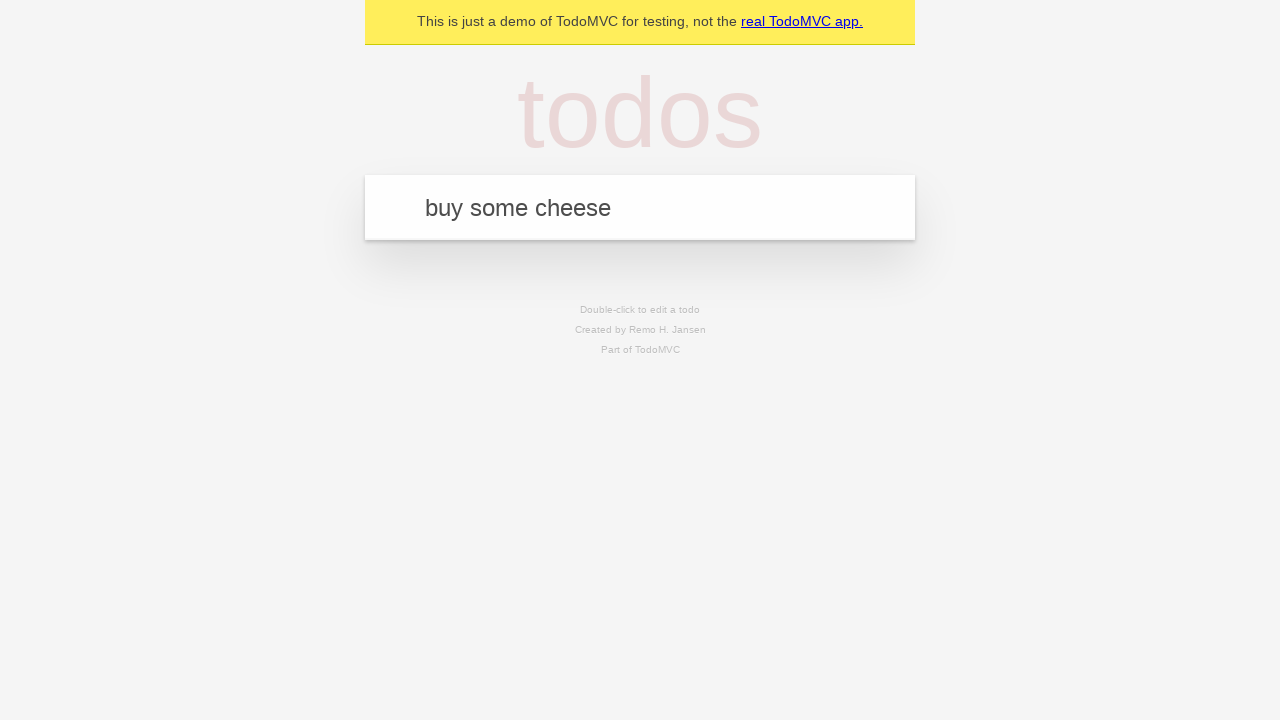

Pressed Enter to create todo 'buy some cheese' on internal:attr=[placeholder="What needs to be done?"i]
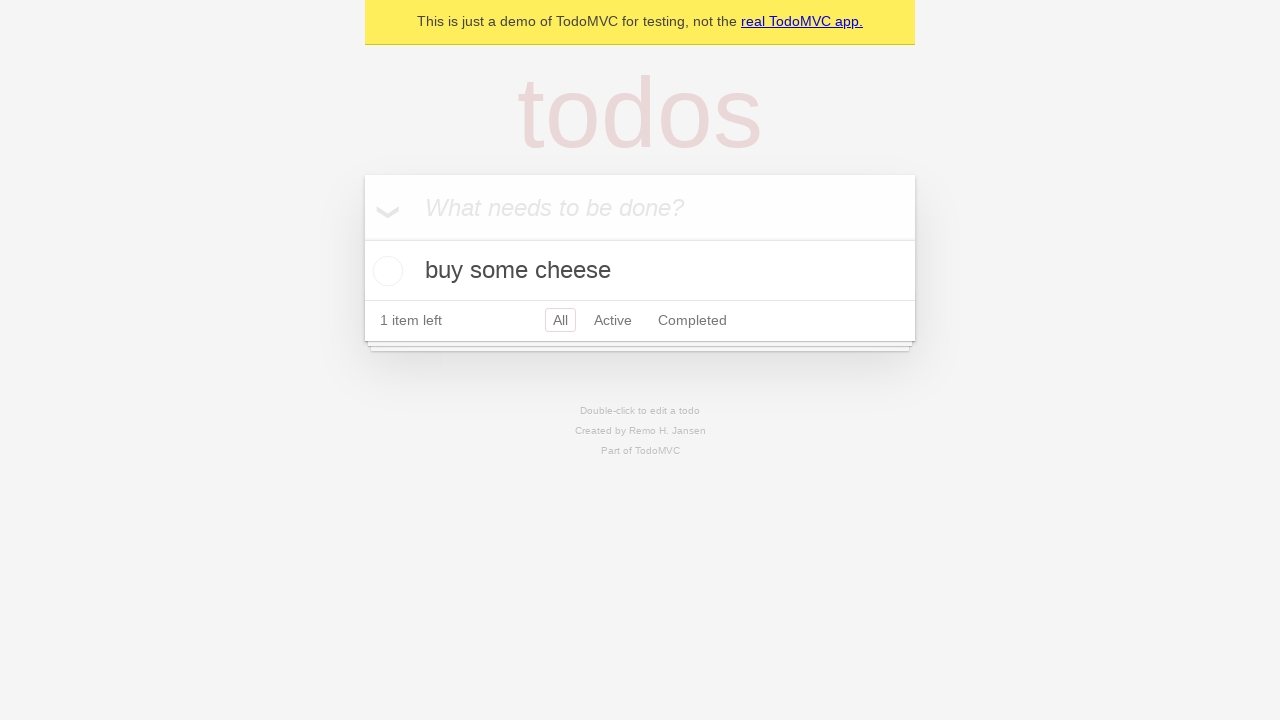

Filled new todo input with 'feed the cat' on internal:attr=[placeholder="What needs to be done?"i]
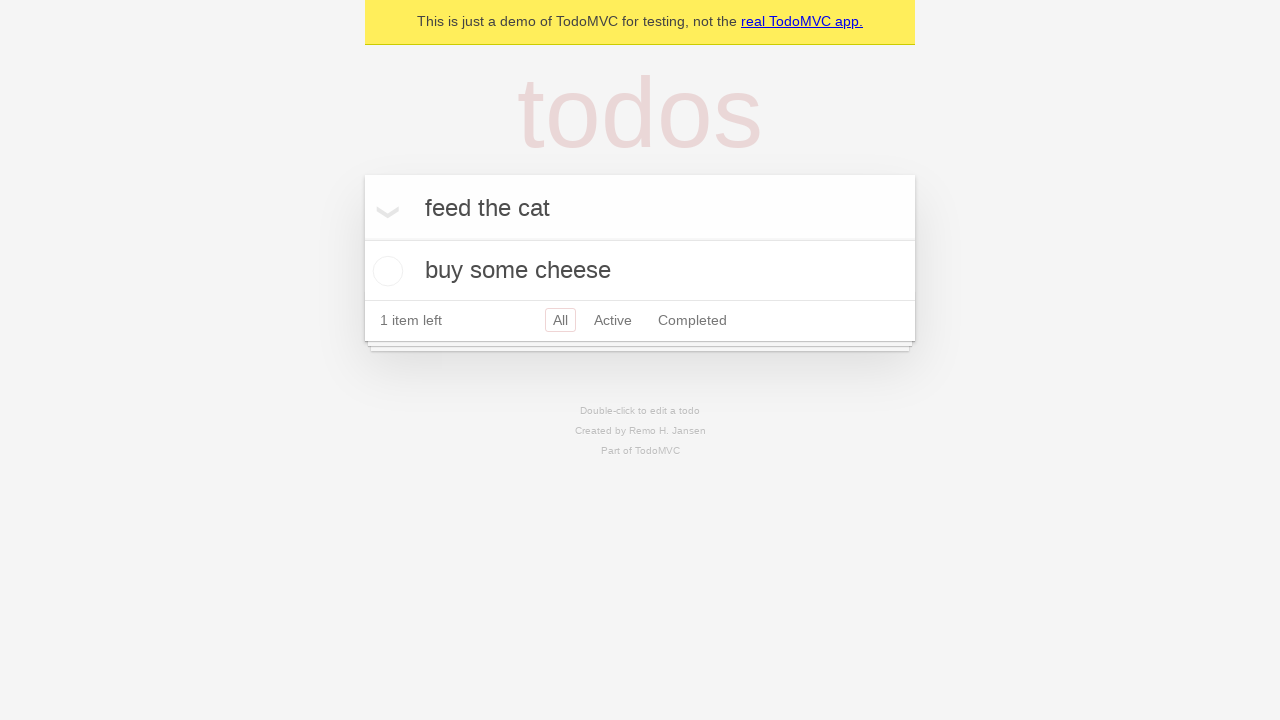

Pressed Enter to create todo 'feed the cat' on internal:attr=[placeholder="What needs to be done?"i]
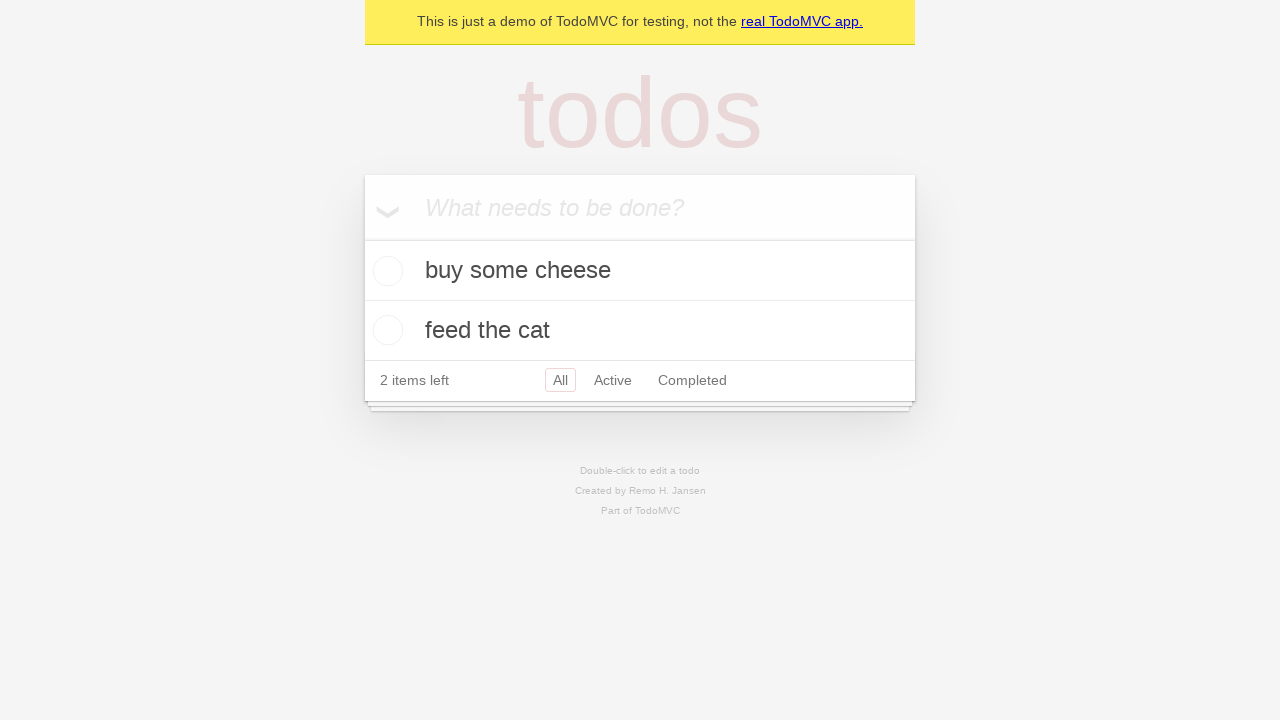

Filled new todo input with 'book a doctors appointment' on internal:attr=[placeholder="What needs to be done?"i]
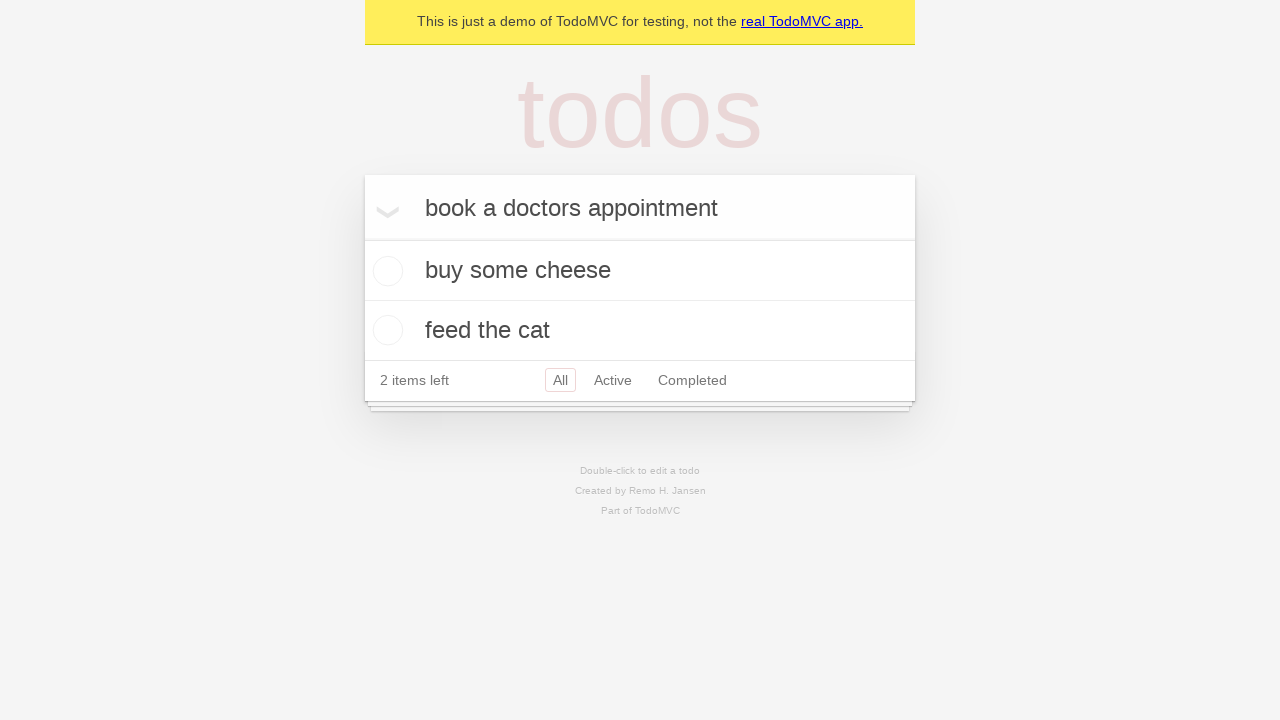

Pressed Enter to create todo 'book a doctors appointment' on internal:attr=[placeholder="What needs to be done?"i]
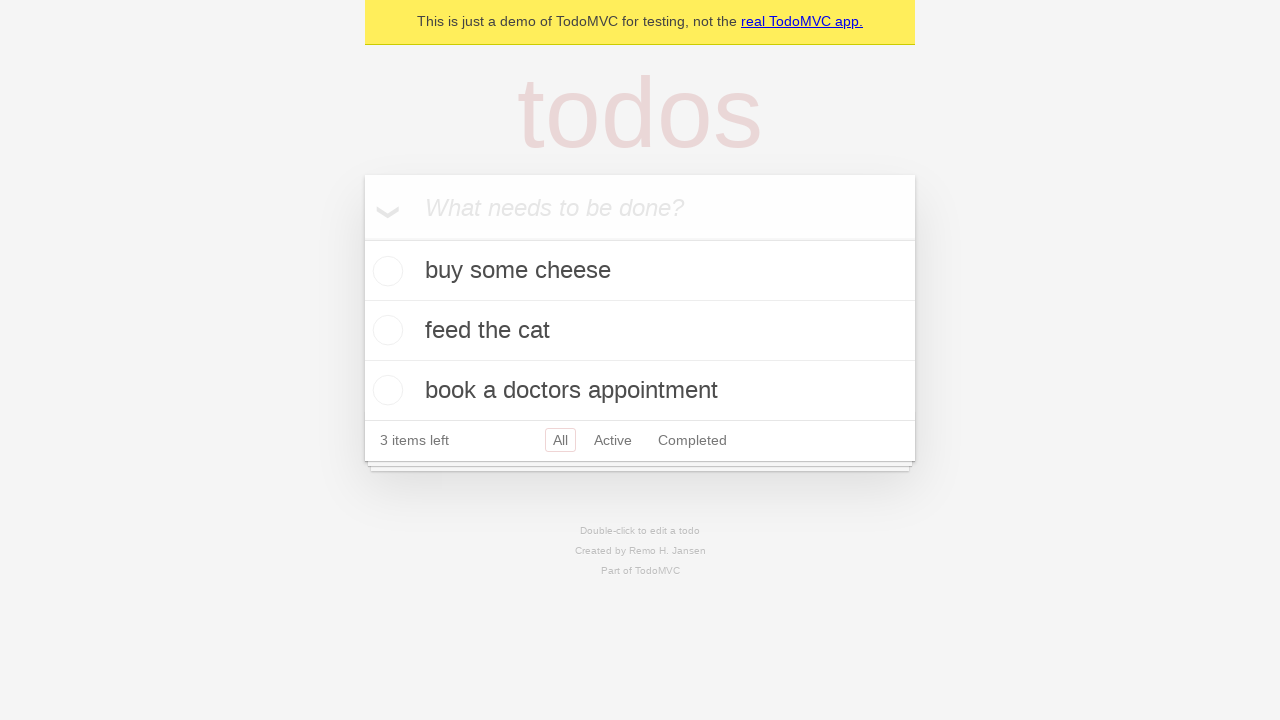

Double-clicked second todo item to enter edit mode at (640, 331) on internal:testid=[data-testid="todo-item"s] >> nth=1
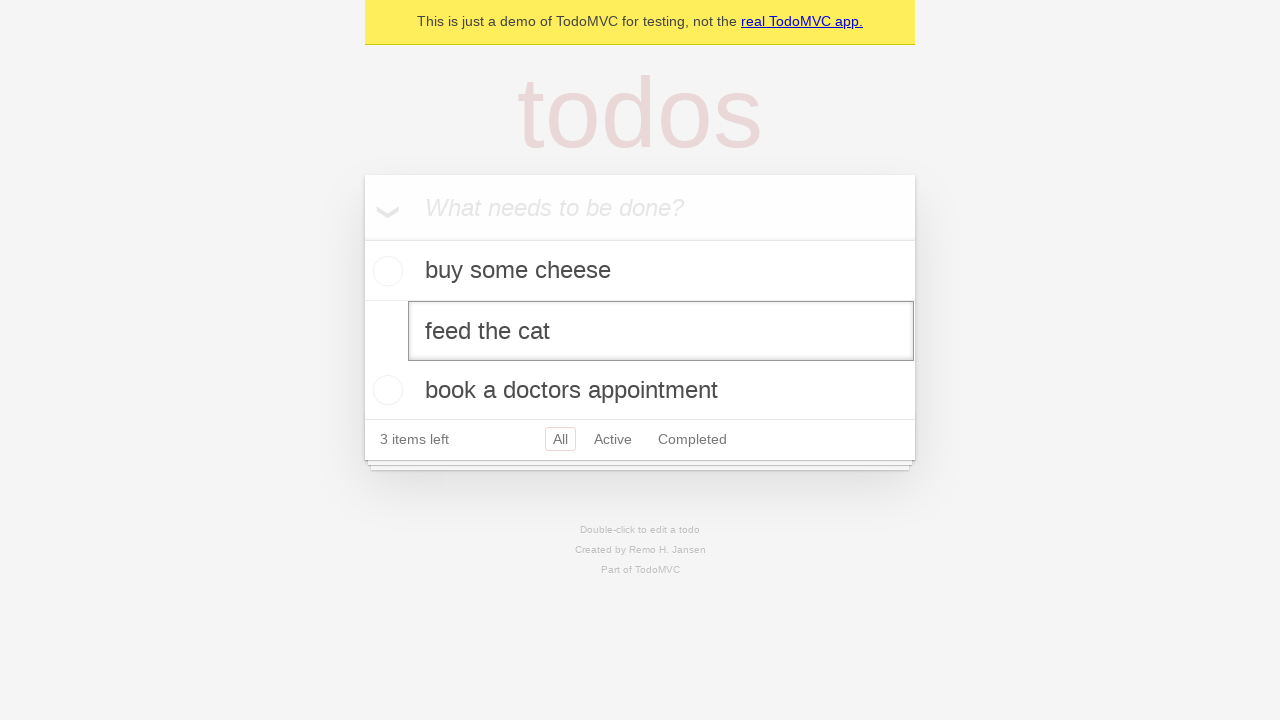

Filled edit input with 'buy some sausages' on internal:testid=[data-testid="todo-item"s] >> nth=1 >> internal:role=textbox[nam
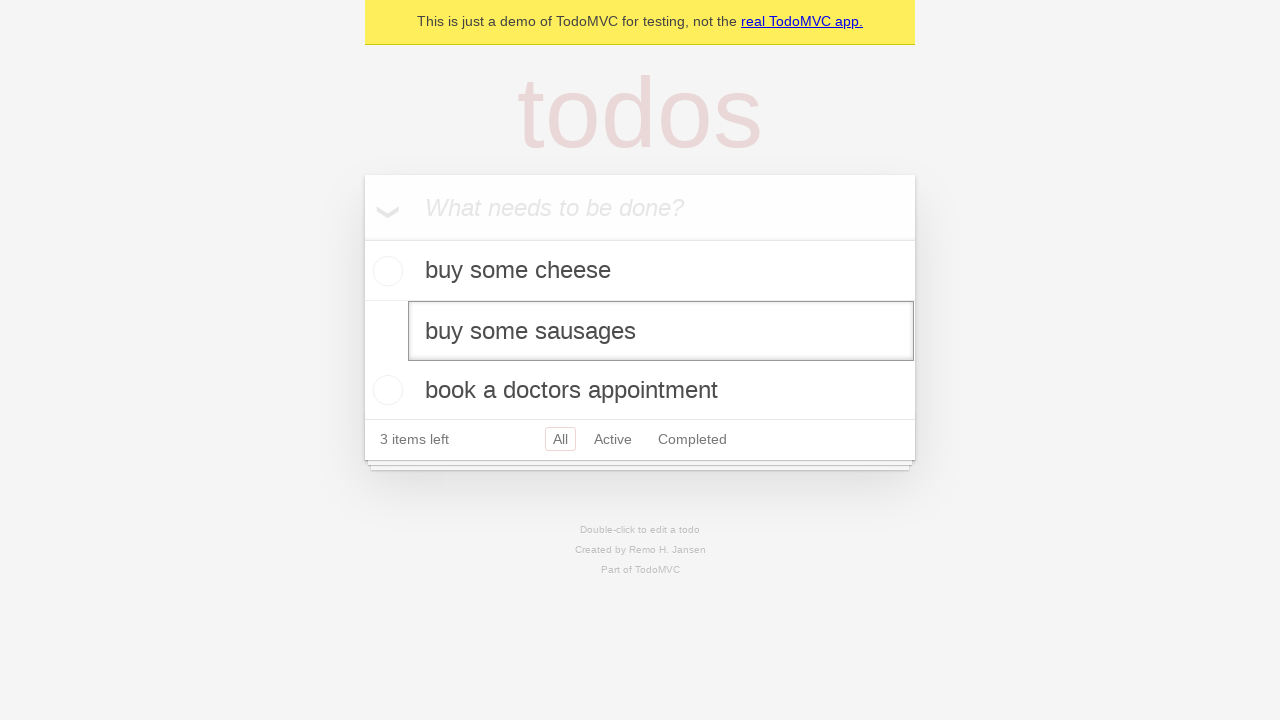

Dispatched blur event to save edit
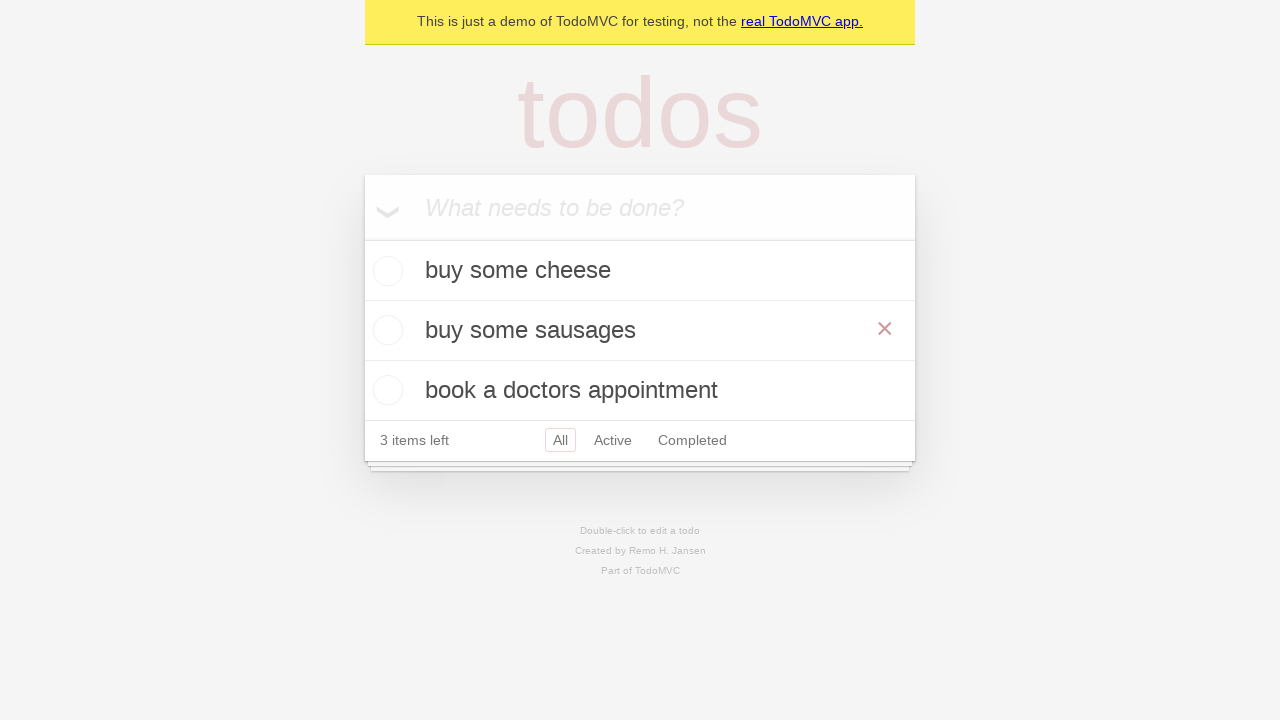

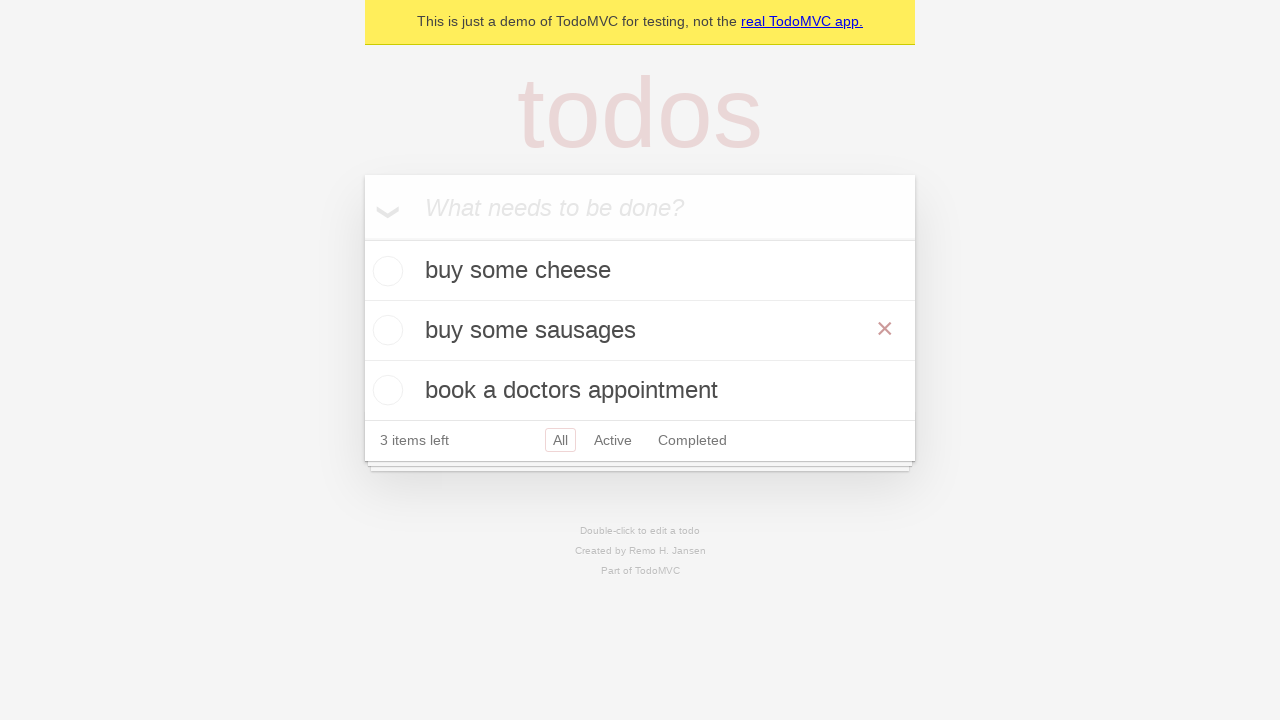